Tests mortgage calculator functionality by entering a down payment amount, selecting a start month, and verifying the monthly payment calculation is displayed

Starting URL: https://www.mortgagecalculator.org

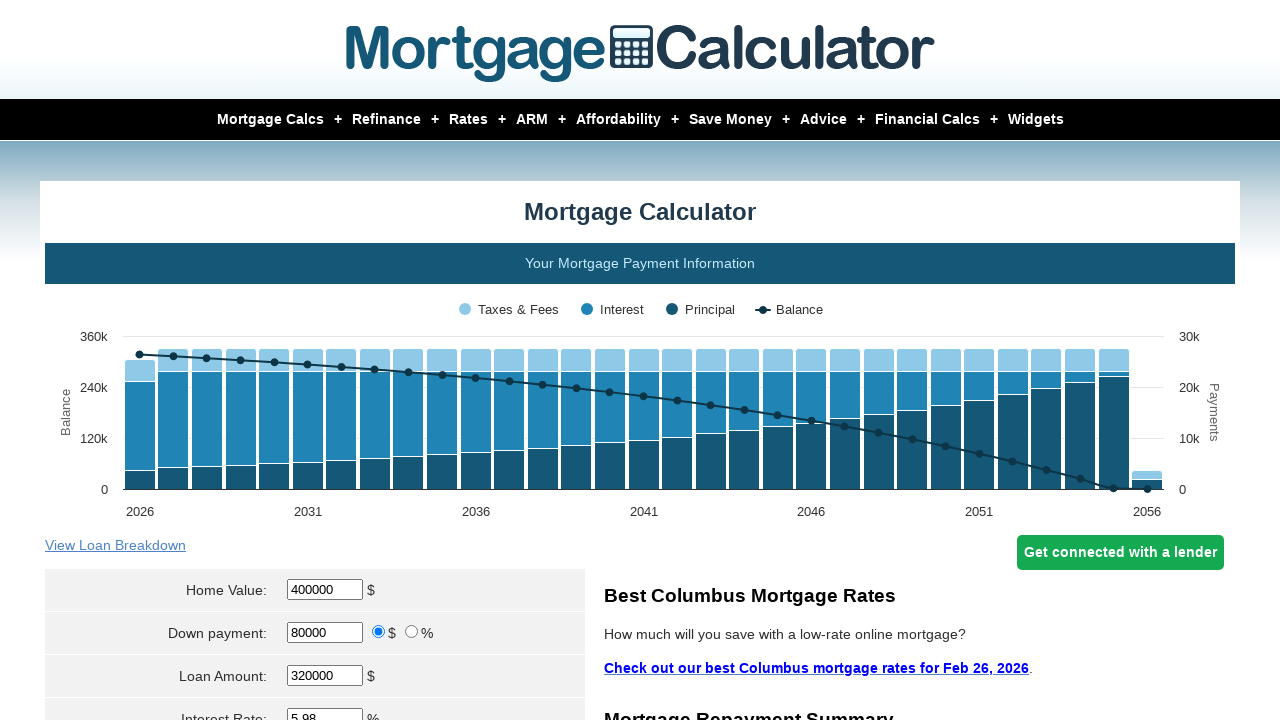

Retrieved page title
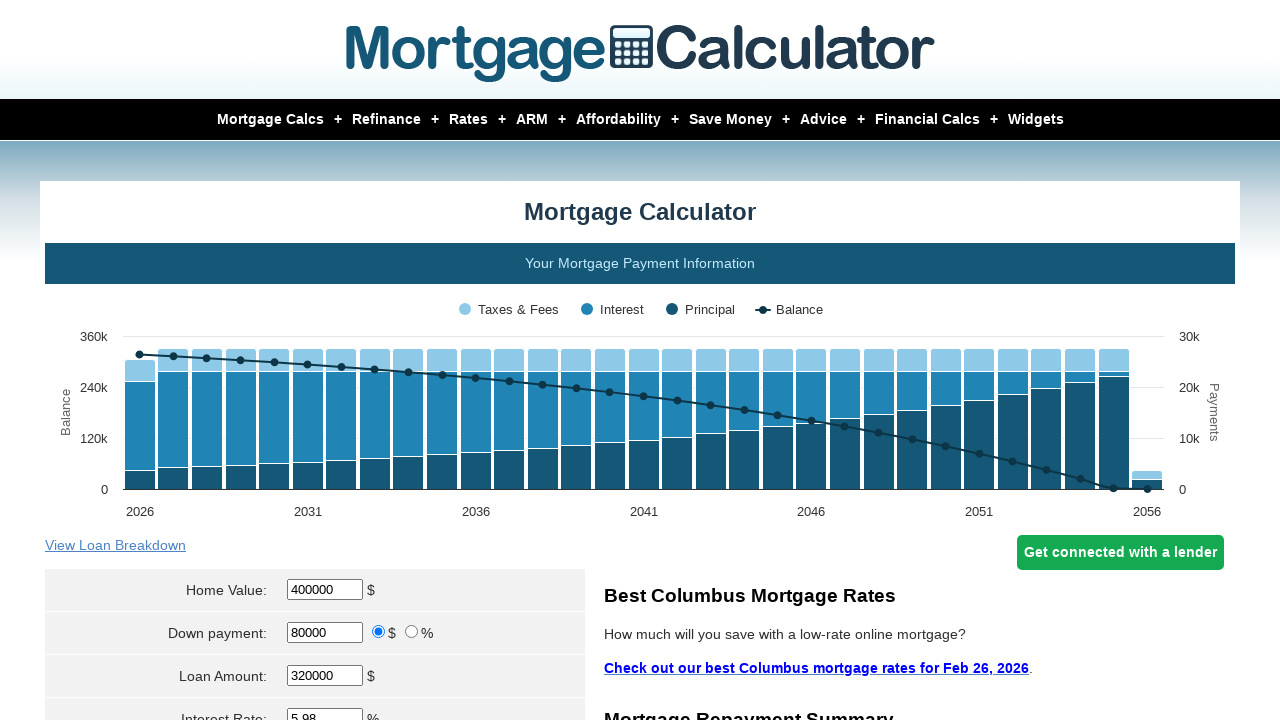

Verified page title matches 'Mortgage Calculator'
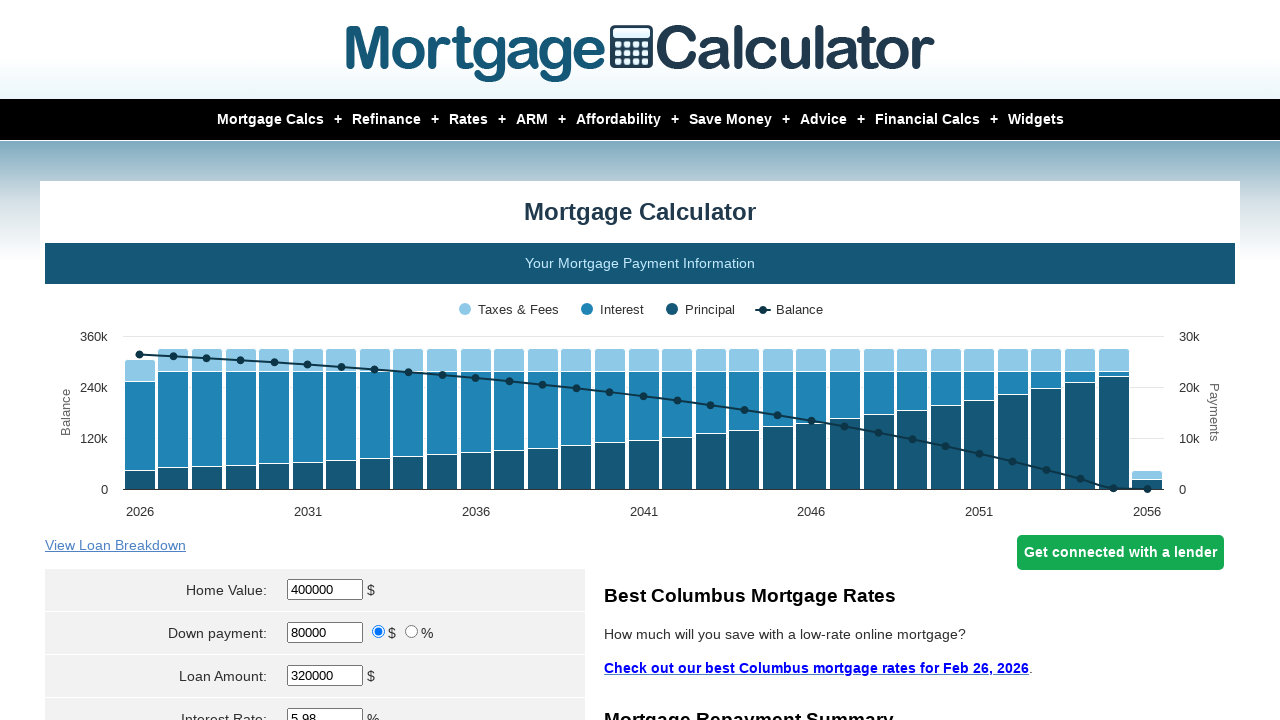

Located down payment input field
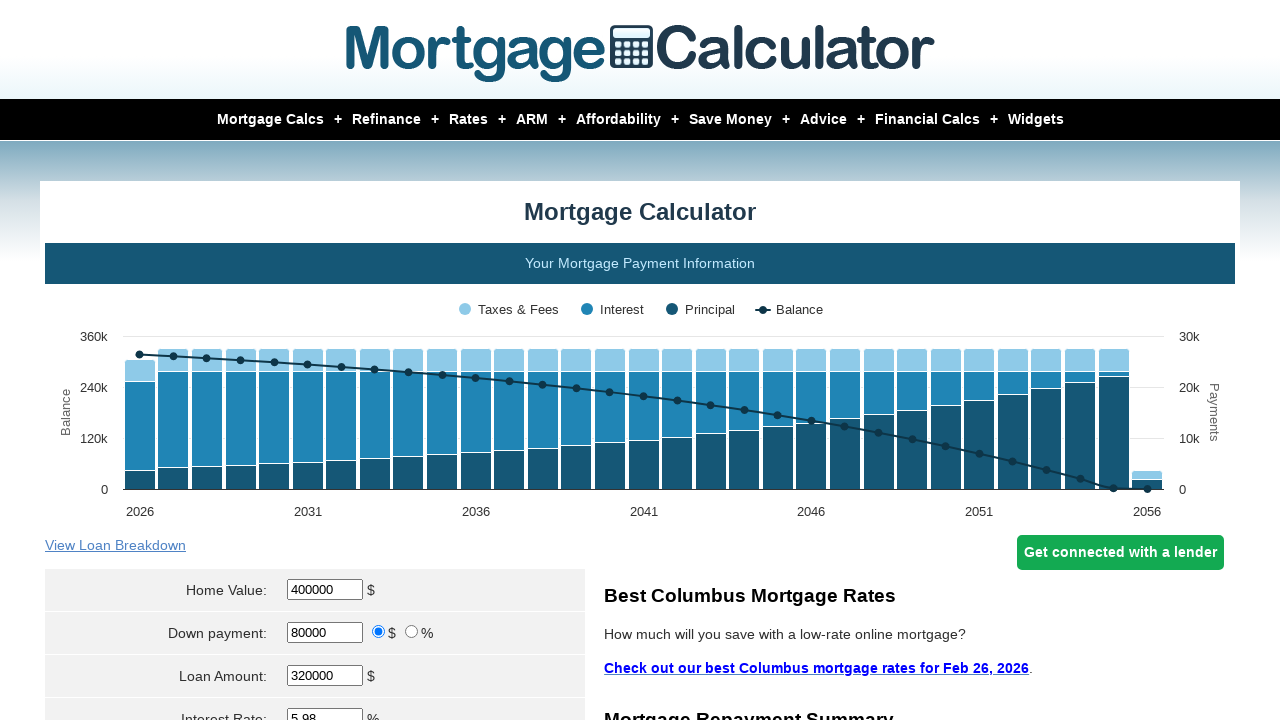

Cleared down payment field on #downpayment
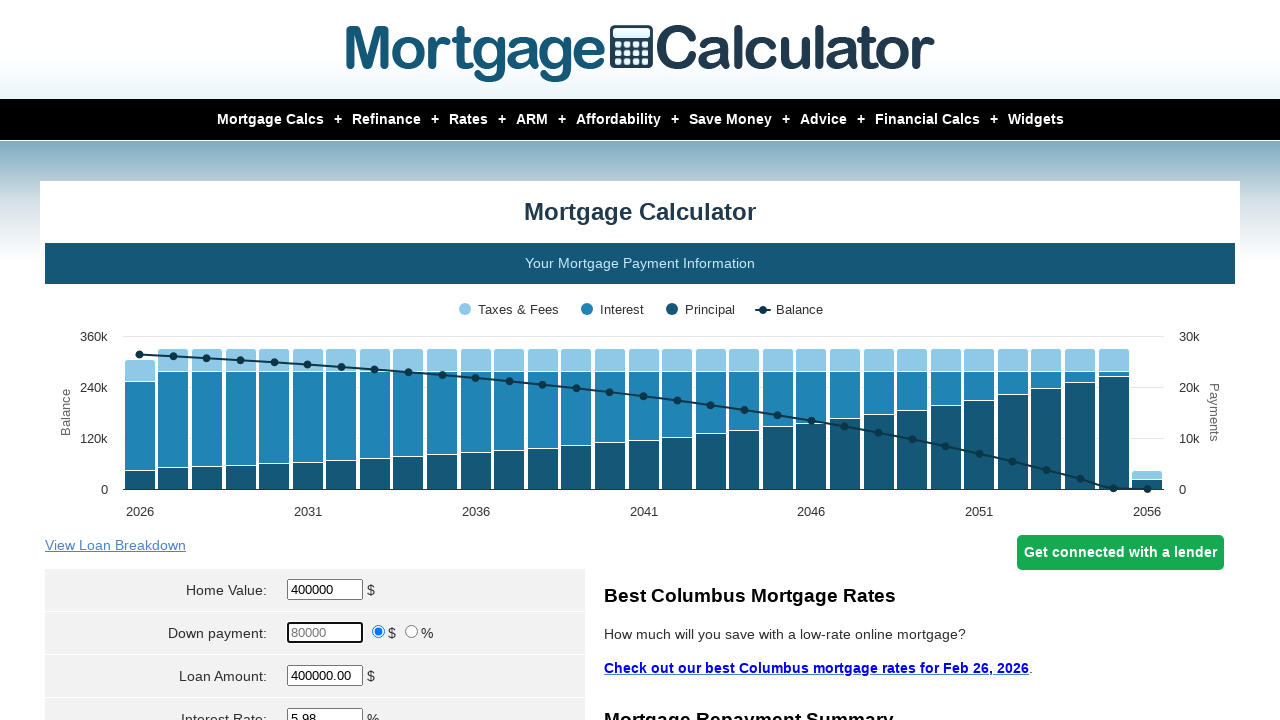

Entered down payment amount of $185,000 on #downpayment
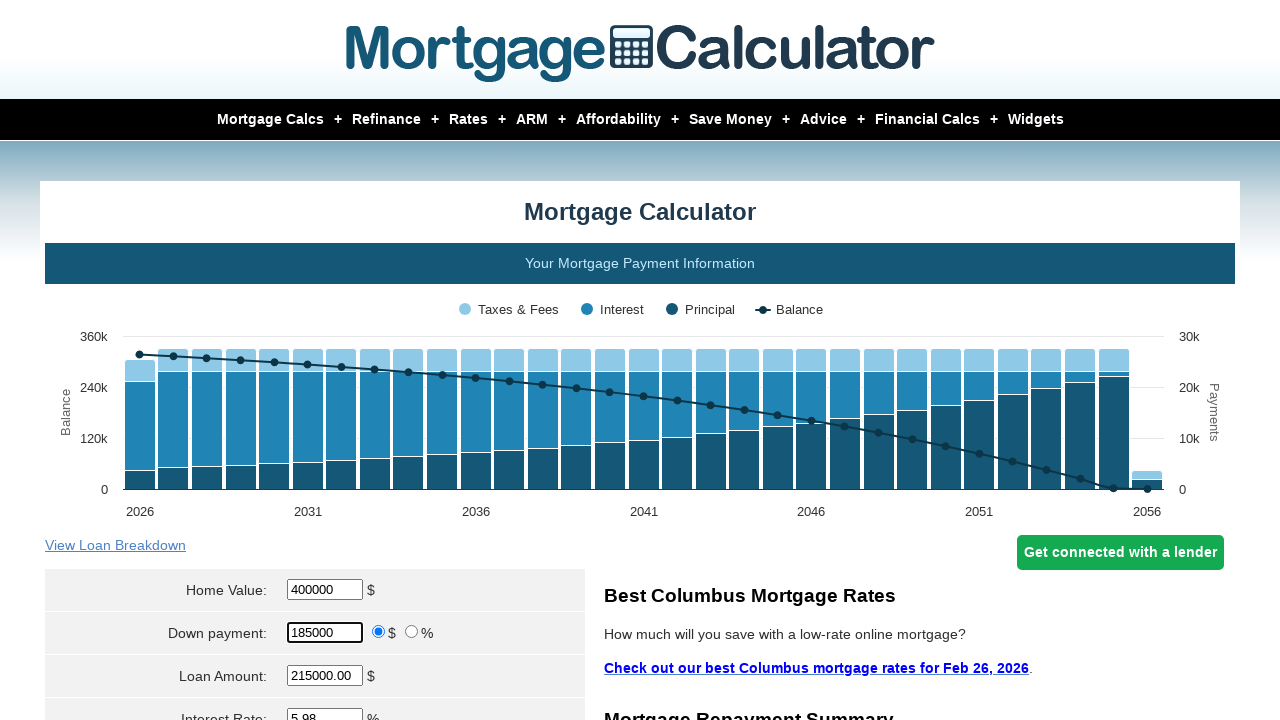

Located start month dropdown
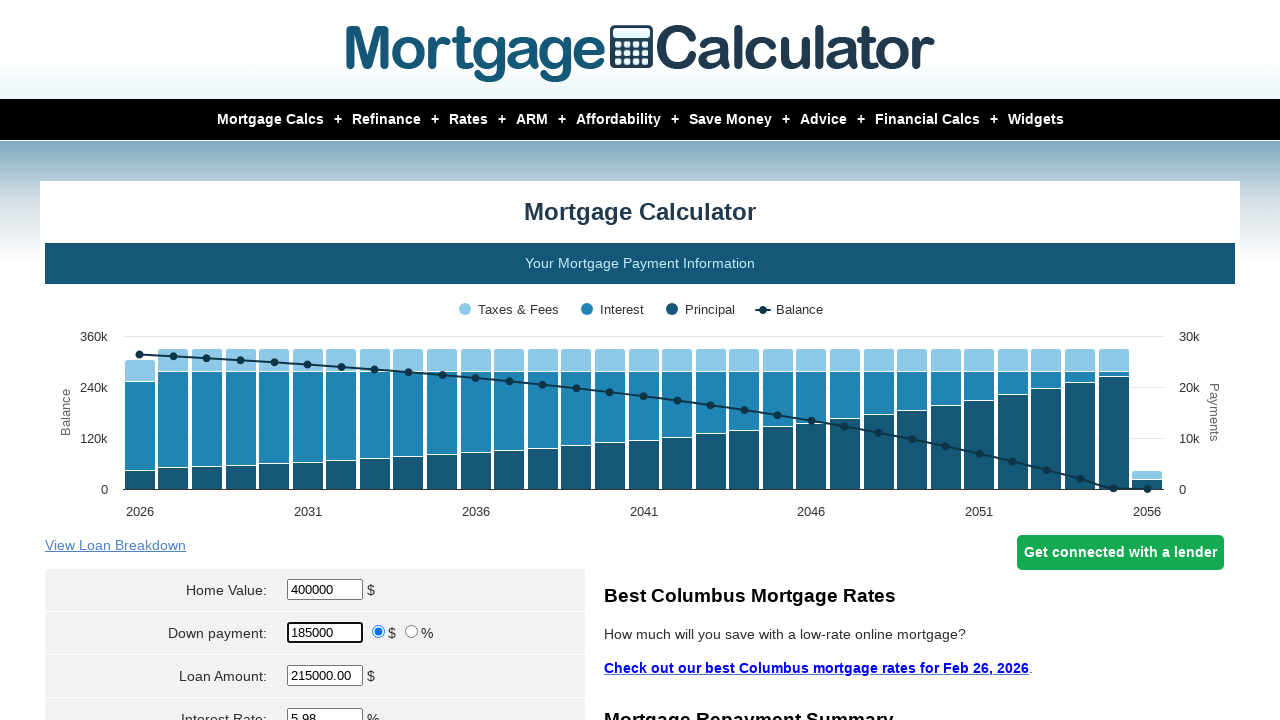

Selected 'Apr' from start month dropdown on select[name='param[start_month]']
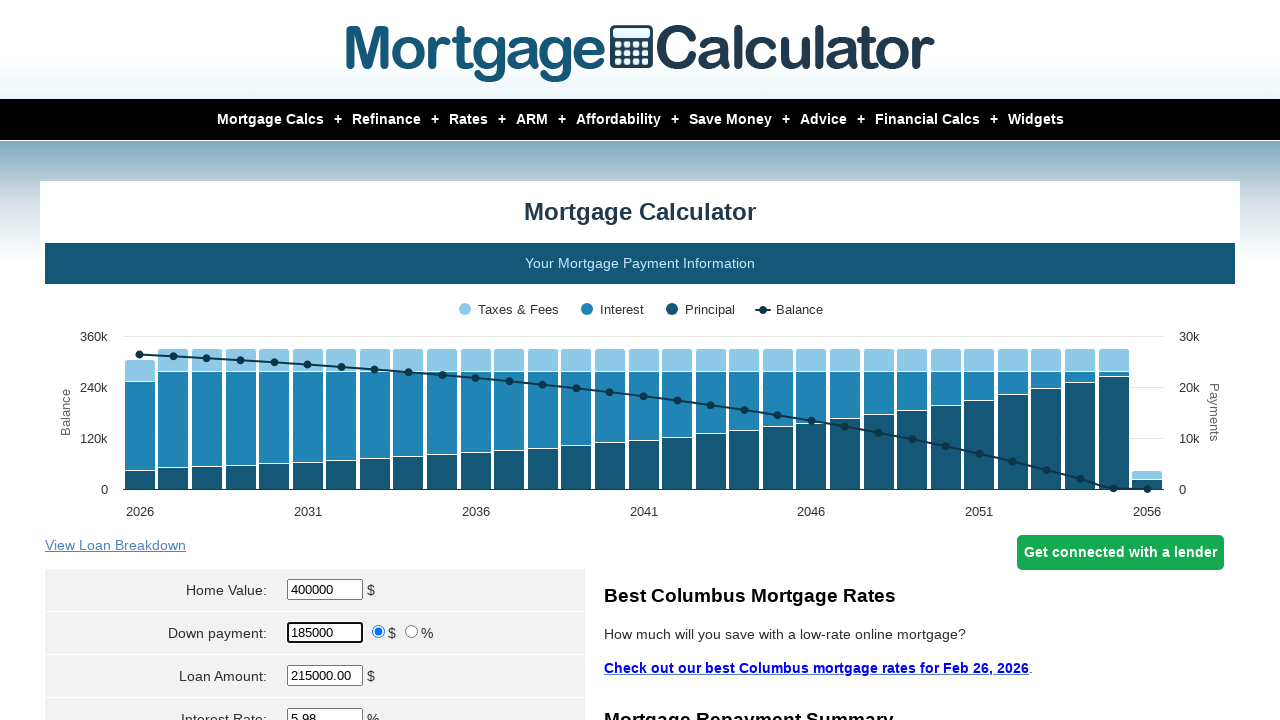

Waited 2 seconds for mortgage calculation to update
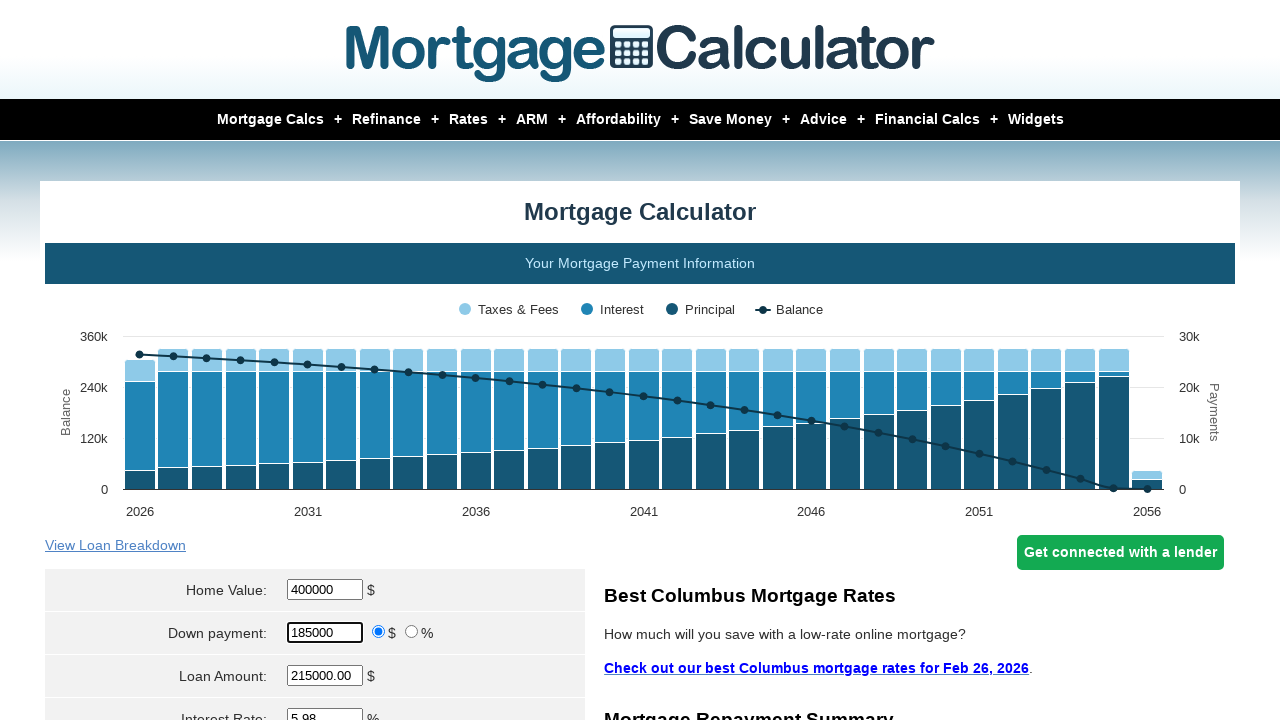

Located monthly payment display elements
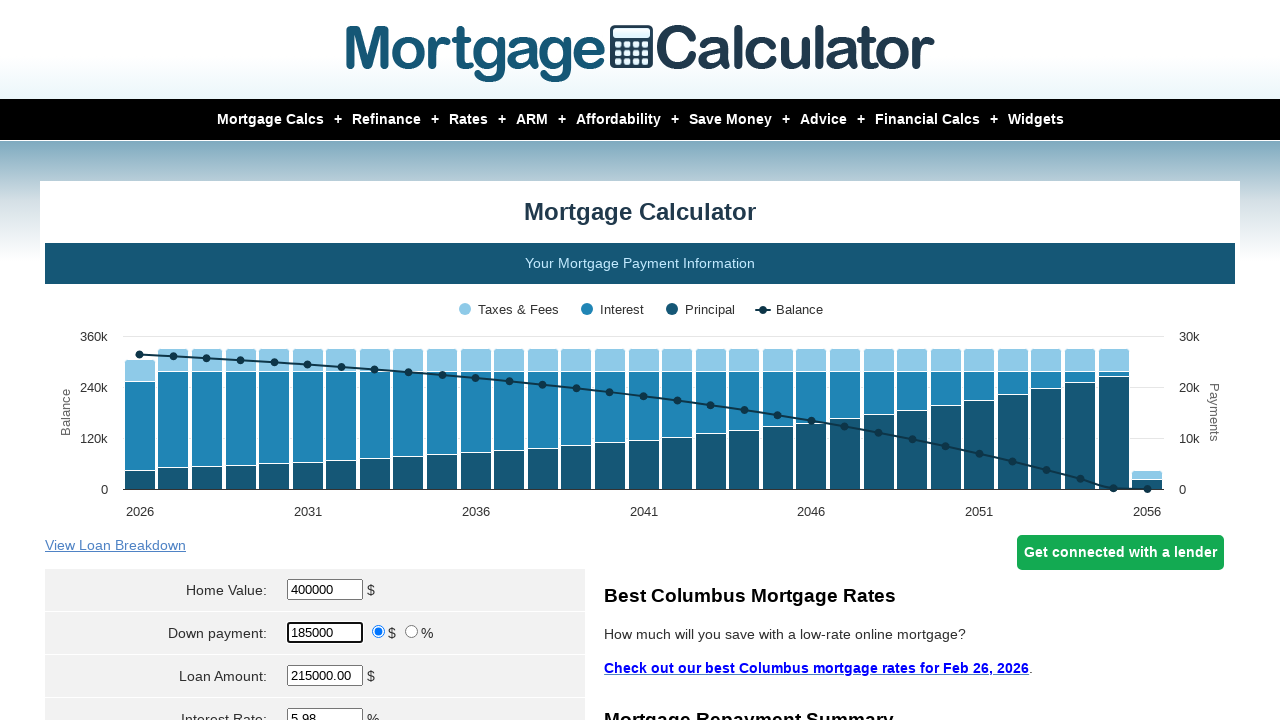

Captured monthly payment: 
            $2,289.45
                        Total Monthly Payment
                    
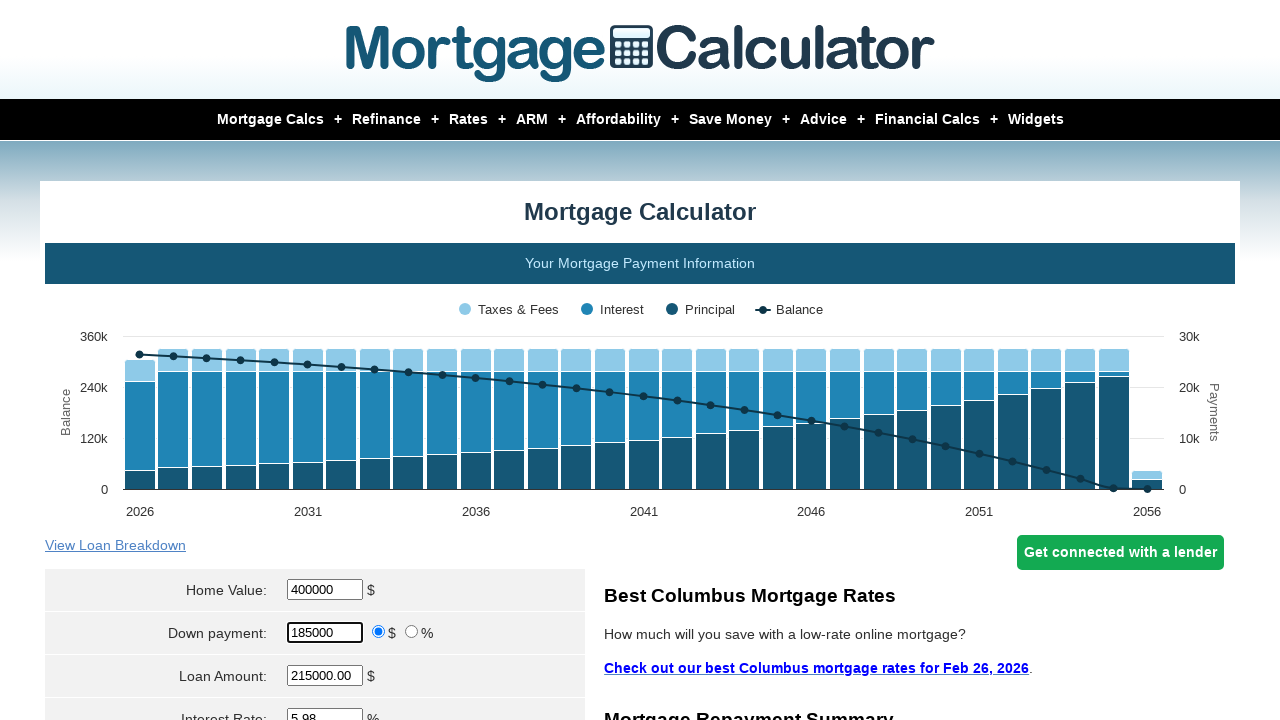

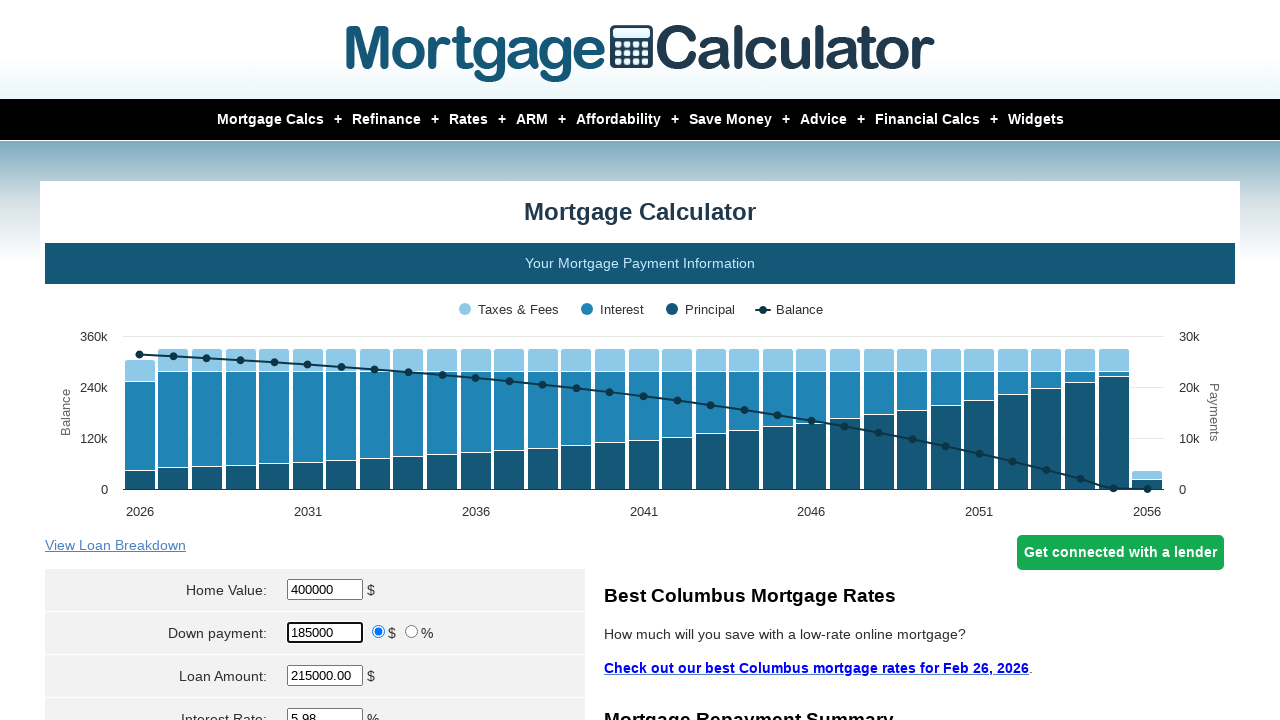